Tests nested iframe handling by navigating to a frames demo page, clicking to view nested iframes, switching into an outer iframe, then an inner iframe, and typing text into an input field within the nested iframe.

Starting URL: http://demo.automationtesting.in/Frames.html

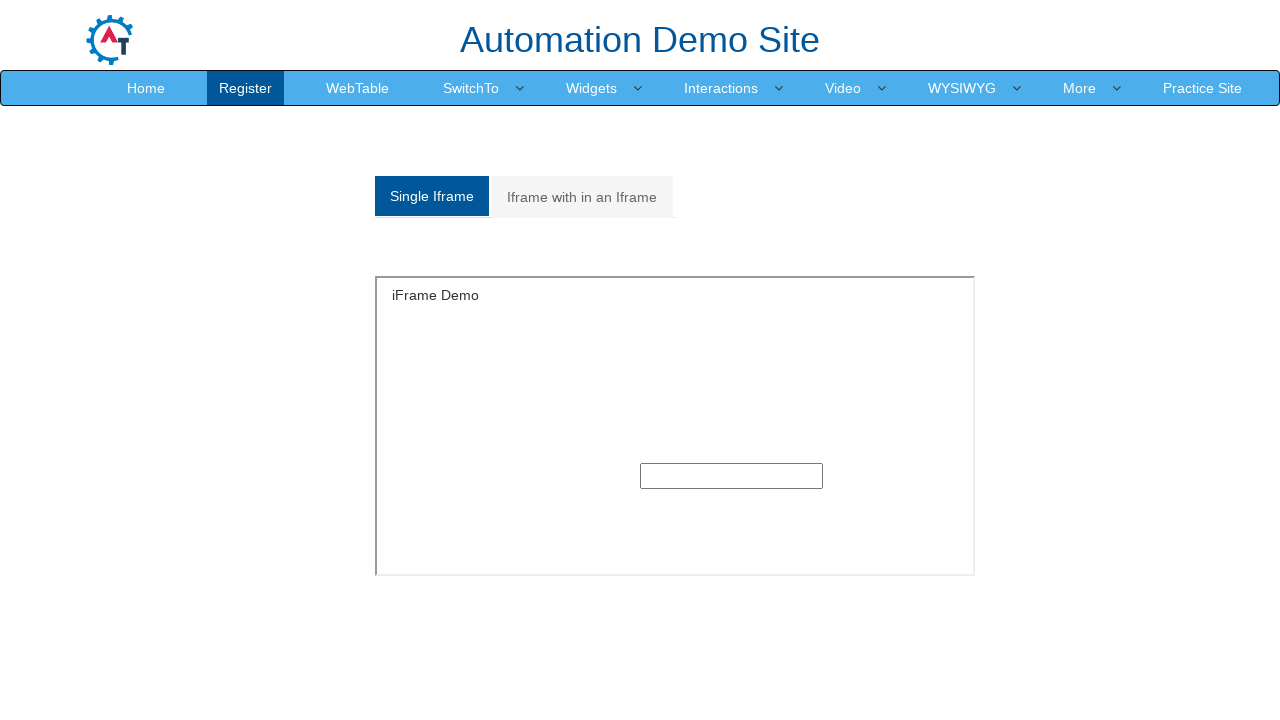

Clicked on 'Iframe with in an Iframe' link to view nested iframe demo at (582, 197) on xpath=//a[normalize-space()='Iframe with in an Iframe']
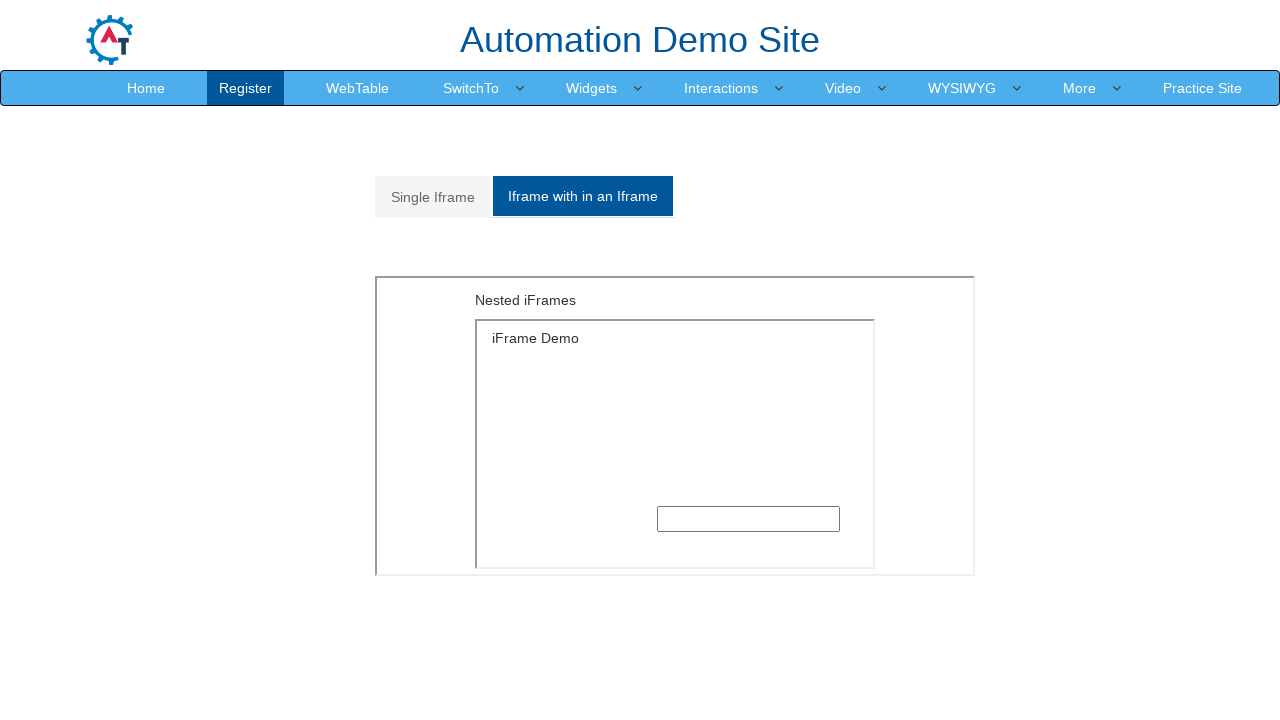

Located outer iframe with id 'Multiple'
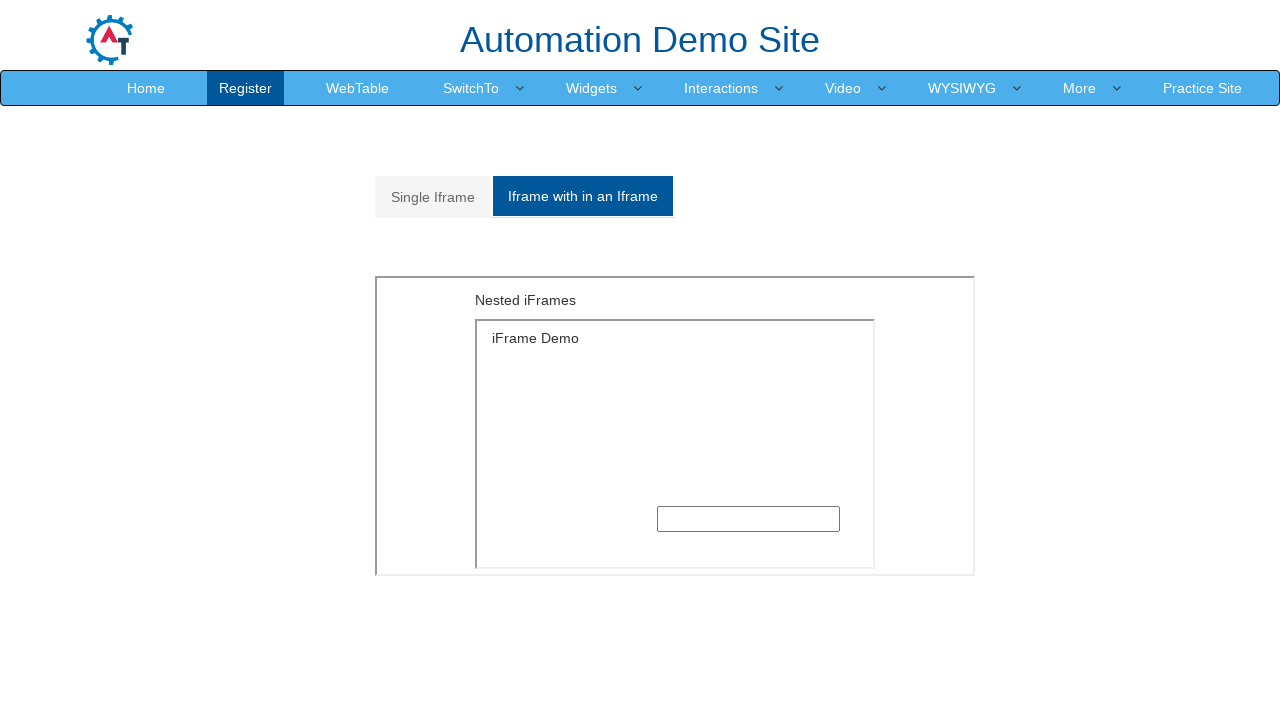

Located inner iframe nested within the outer iframe
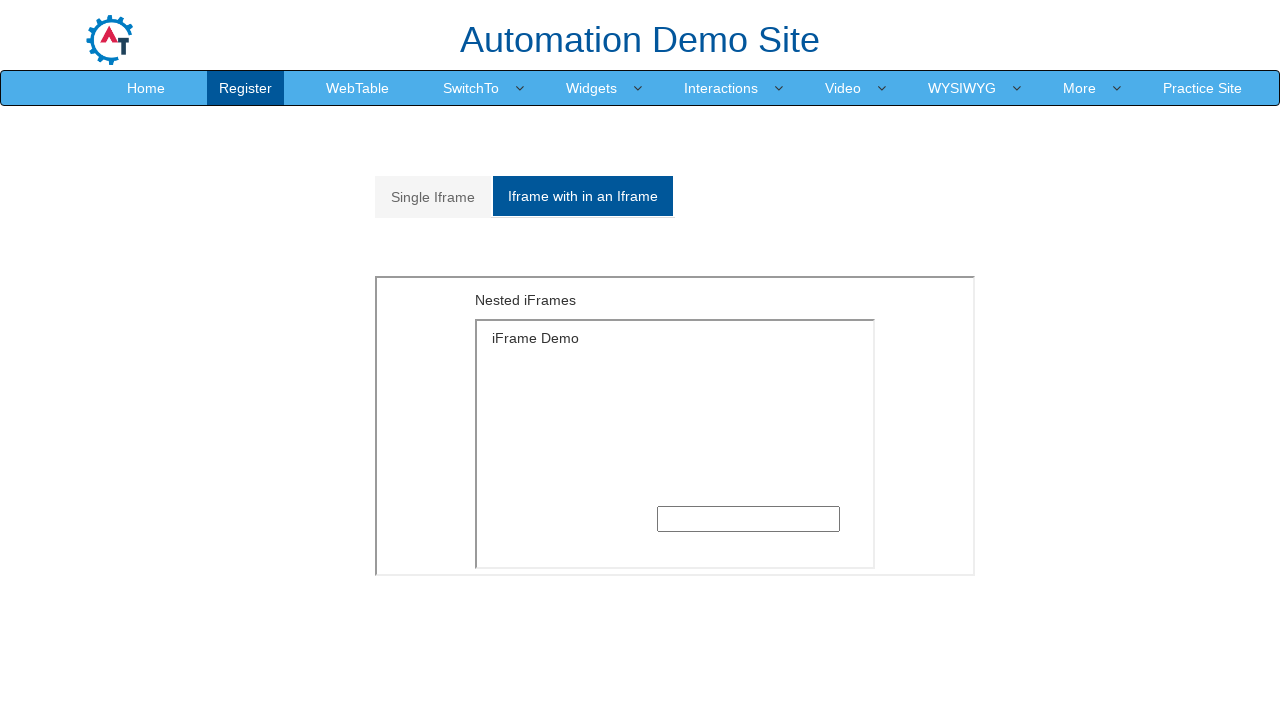

Filled text input field within nested iframe with 'Test' on xpath=//*[@id='Multiple']/iframe >> internal:control=enter-frame >> iframe >> in
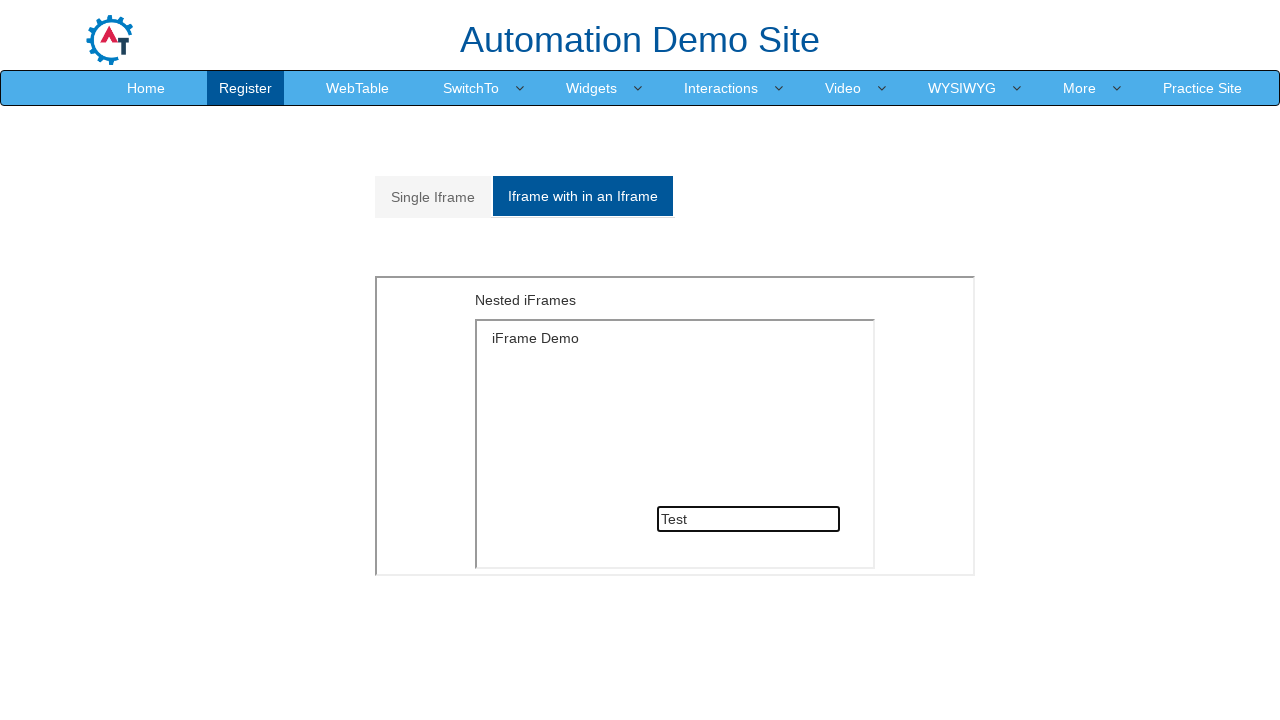

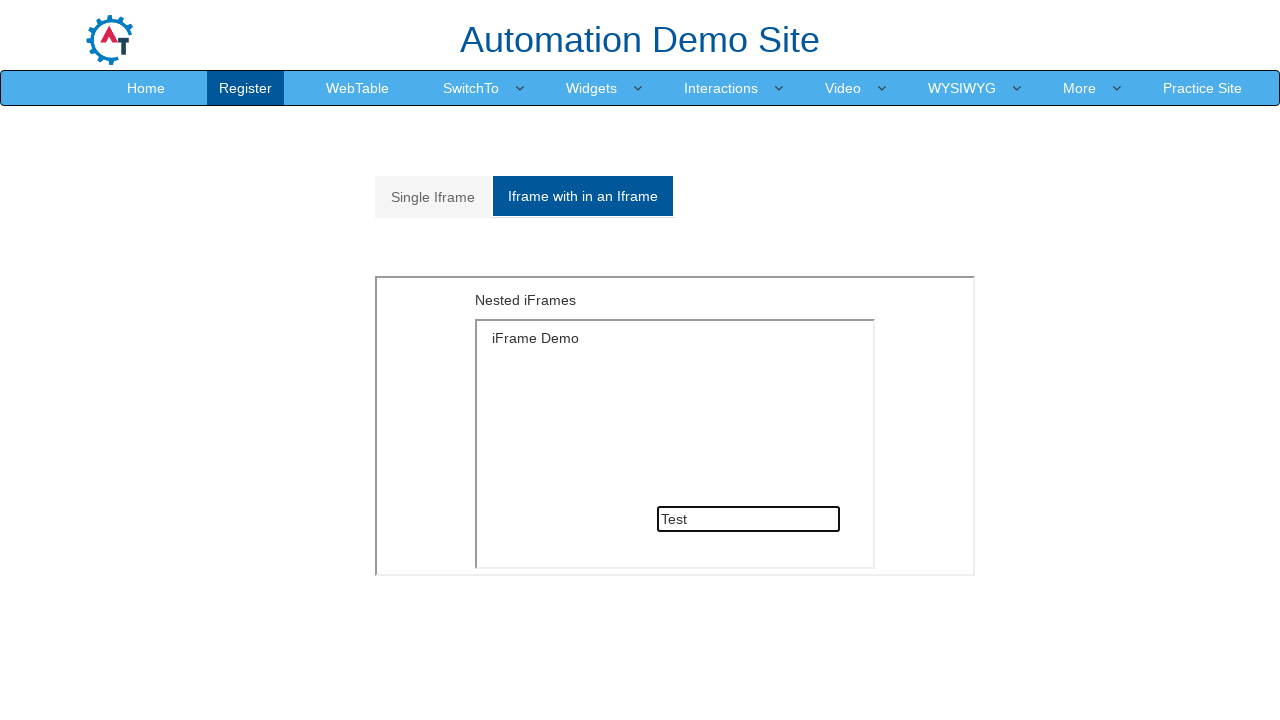